Tests multi-select listbox functionality by selecting multiple options from a car dropdown list

Starting URL: https://omayo.blogspot.com/

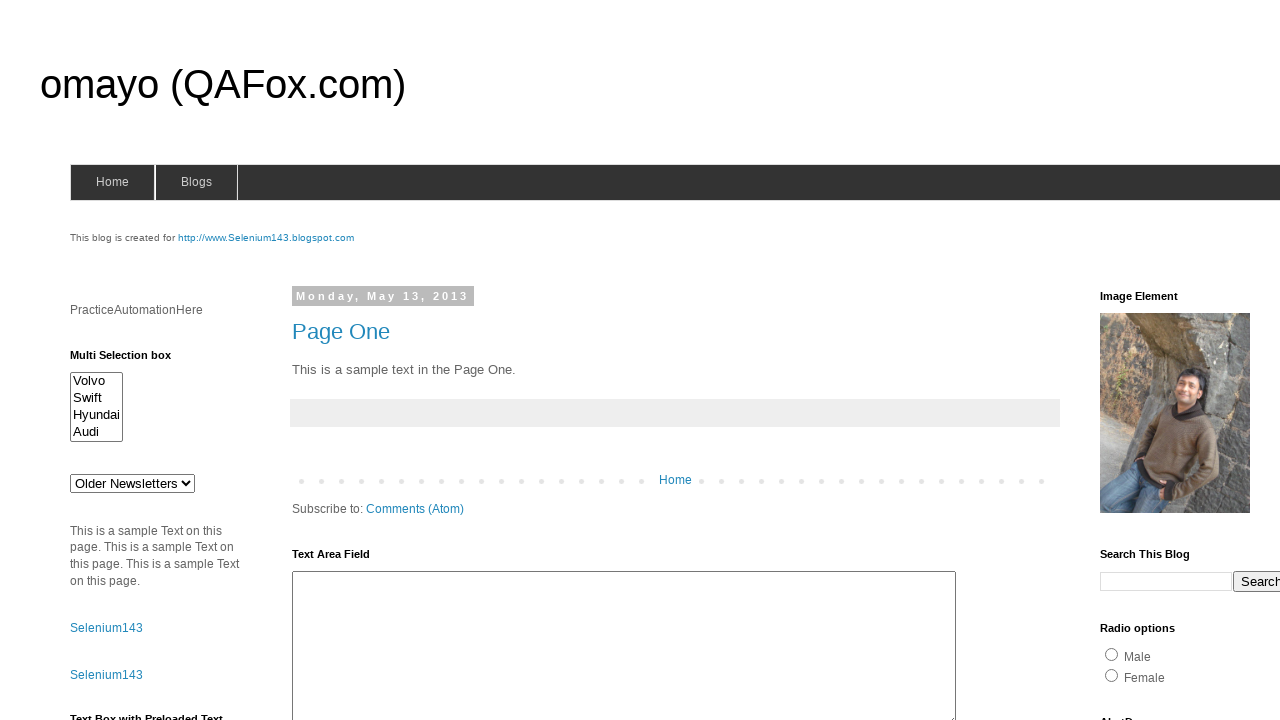

Multi-select listbox element #multiselect1 is visible
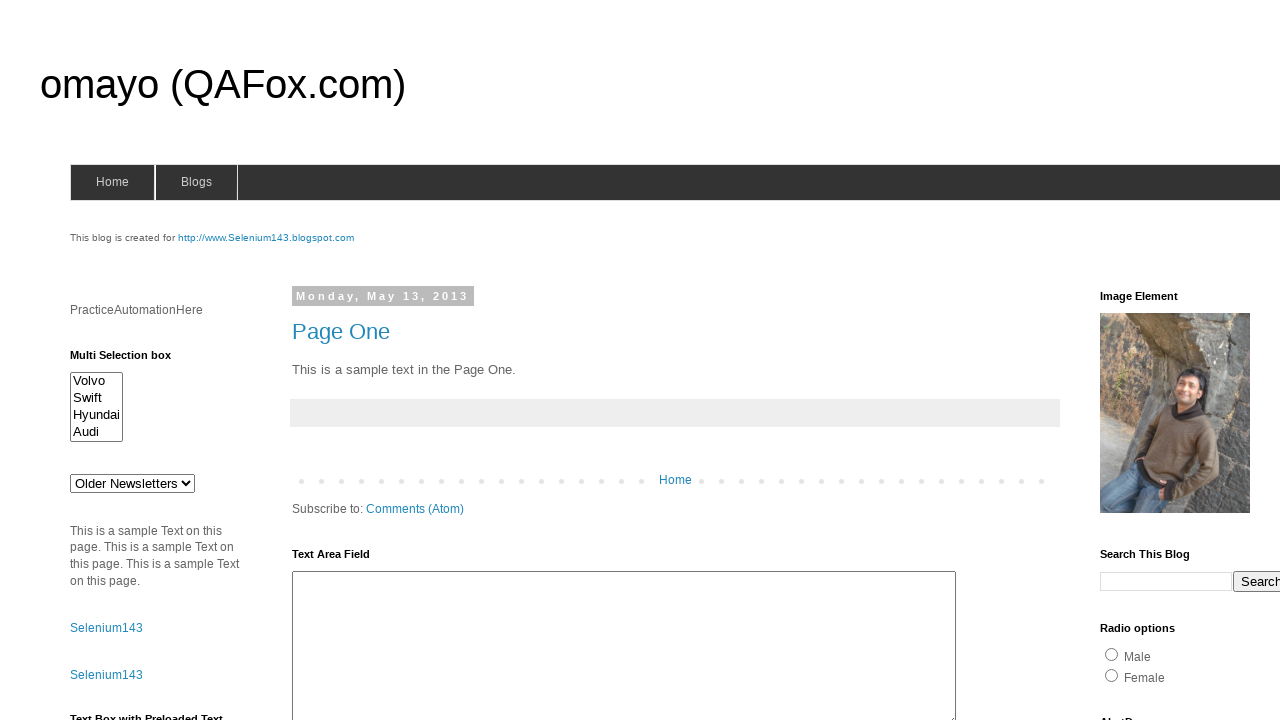

Selected second option (index 1) from the car dropdown list on #multiselect1
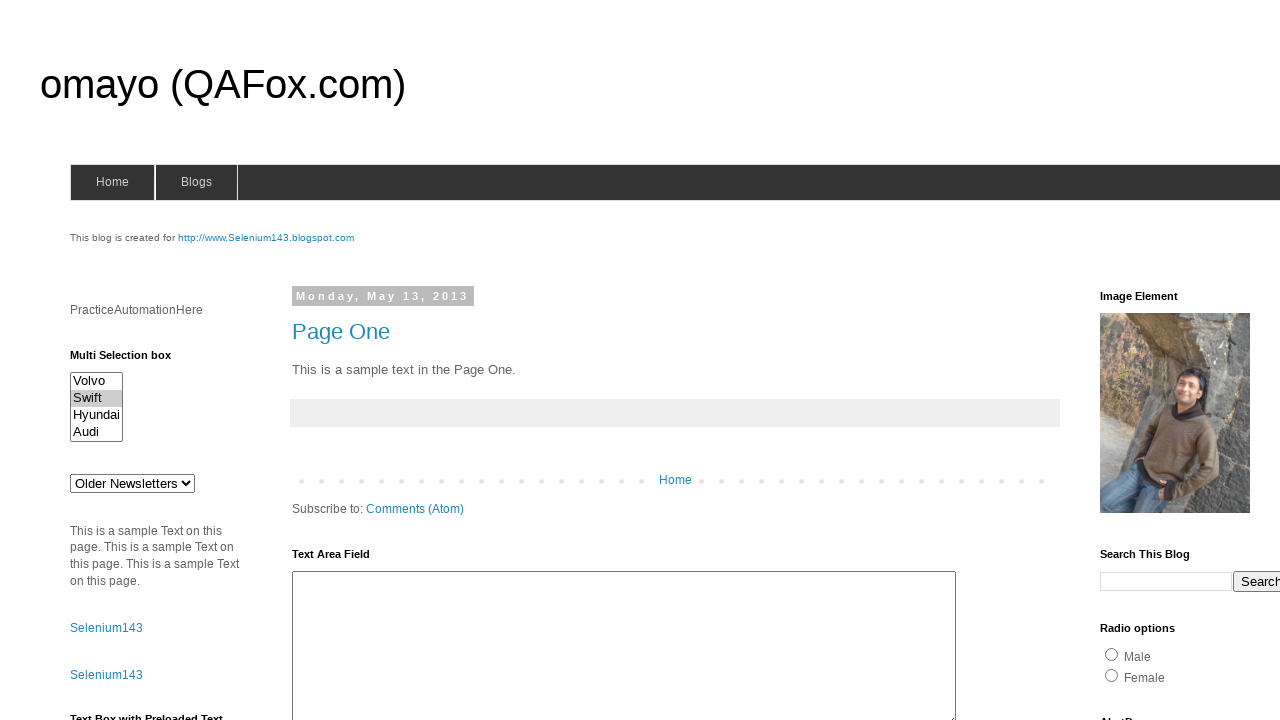

Selected second and third options (indices 1 and 2) from the car dropdown list with multiple selections on #multiselect1
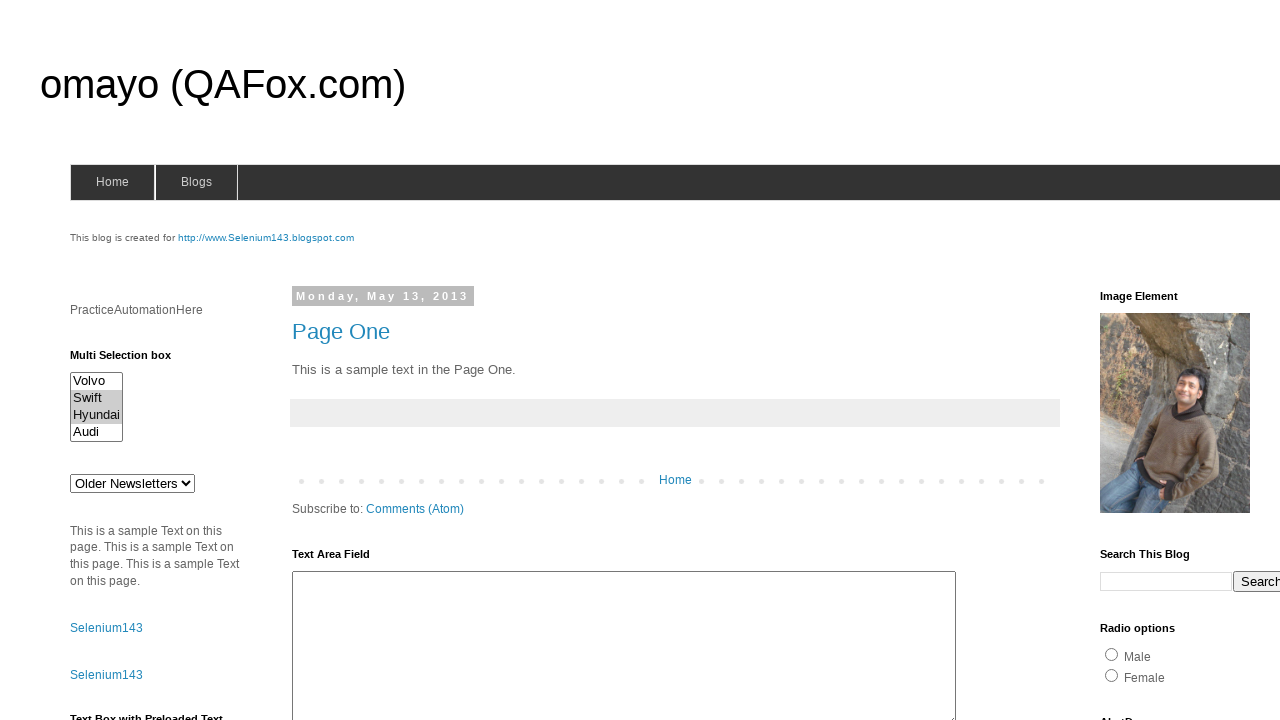

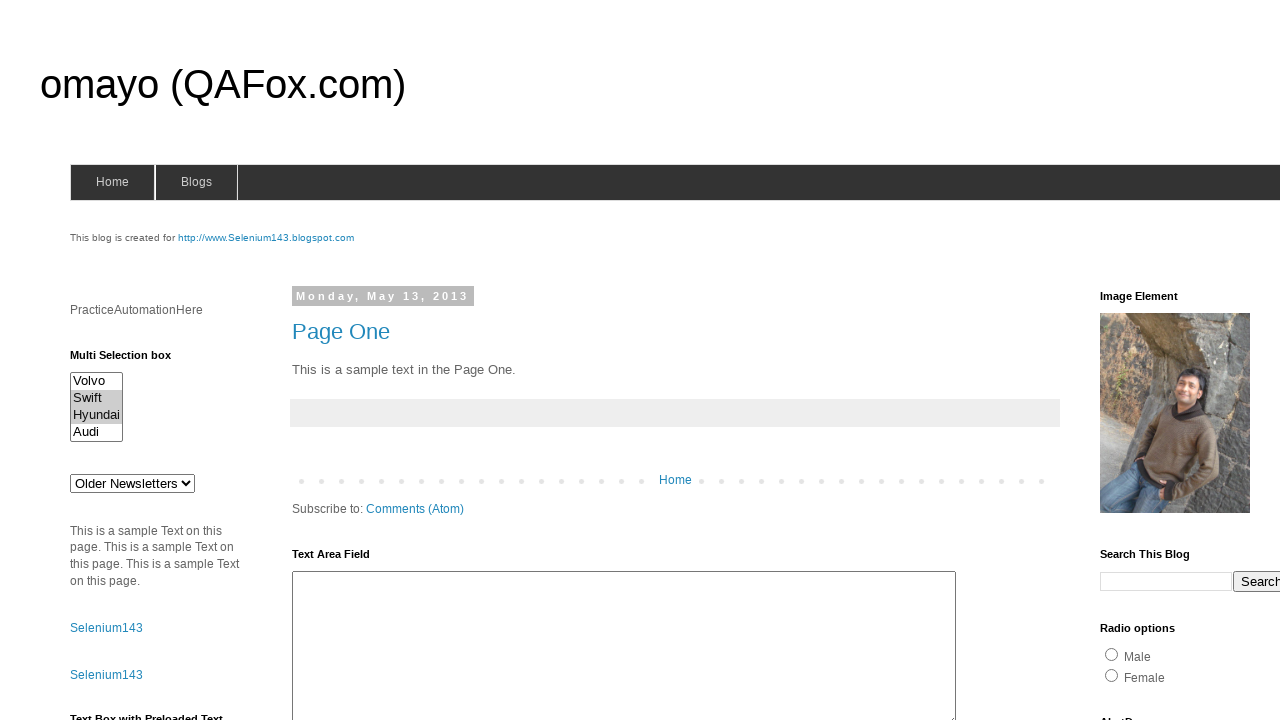